Tests dynamic control visibility by toggling a checkbox element's display state using a button

Starting URL: https://training-support.net/webelements/dynamic-controls

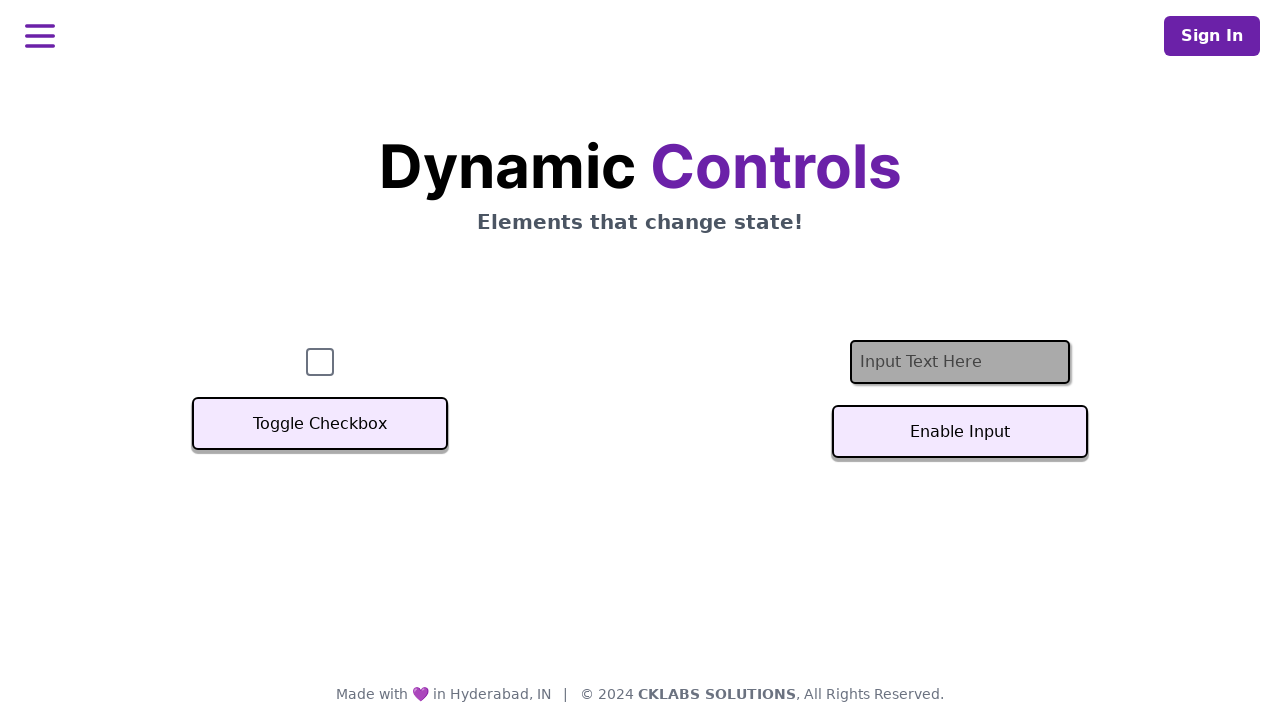

Located checkbox element with id 'checkbox'
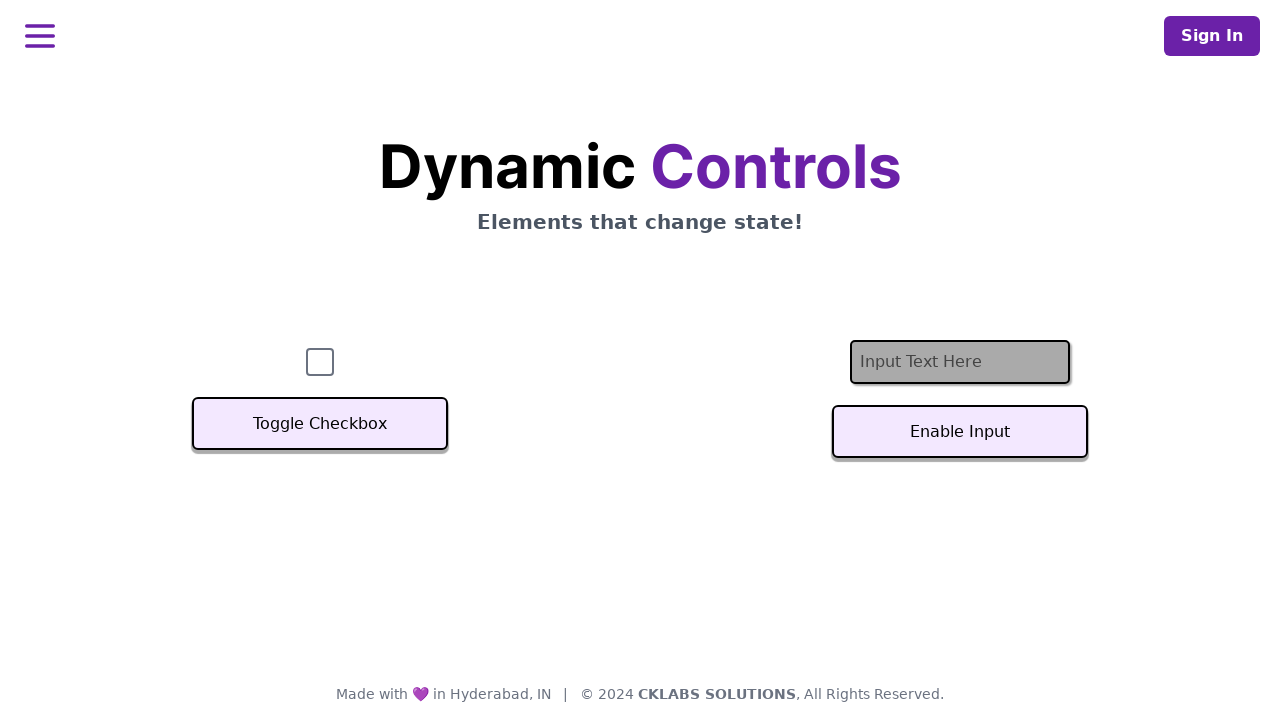

Clicked 'Toggle Checkbox' button to hide the checkbox at (320, 424) on button:has-text('Toggle Checkbox')
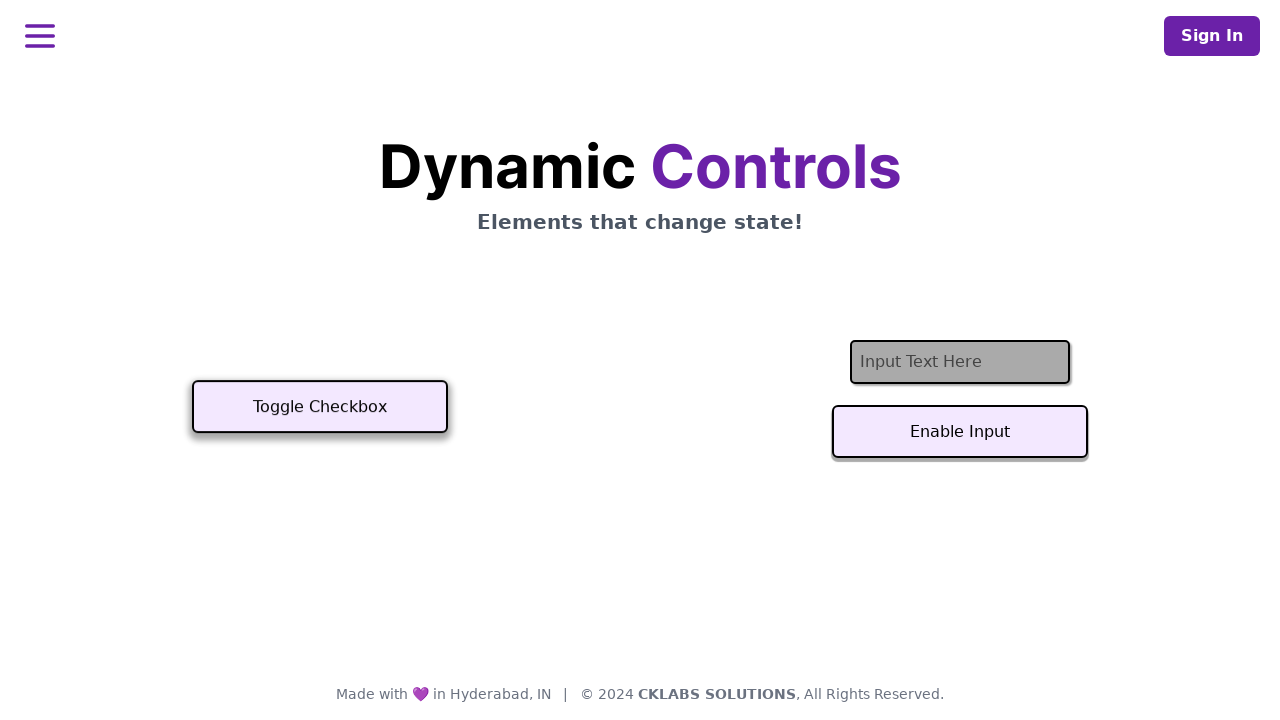

Verified checkbox is hidden after first toggle
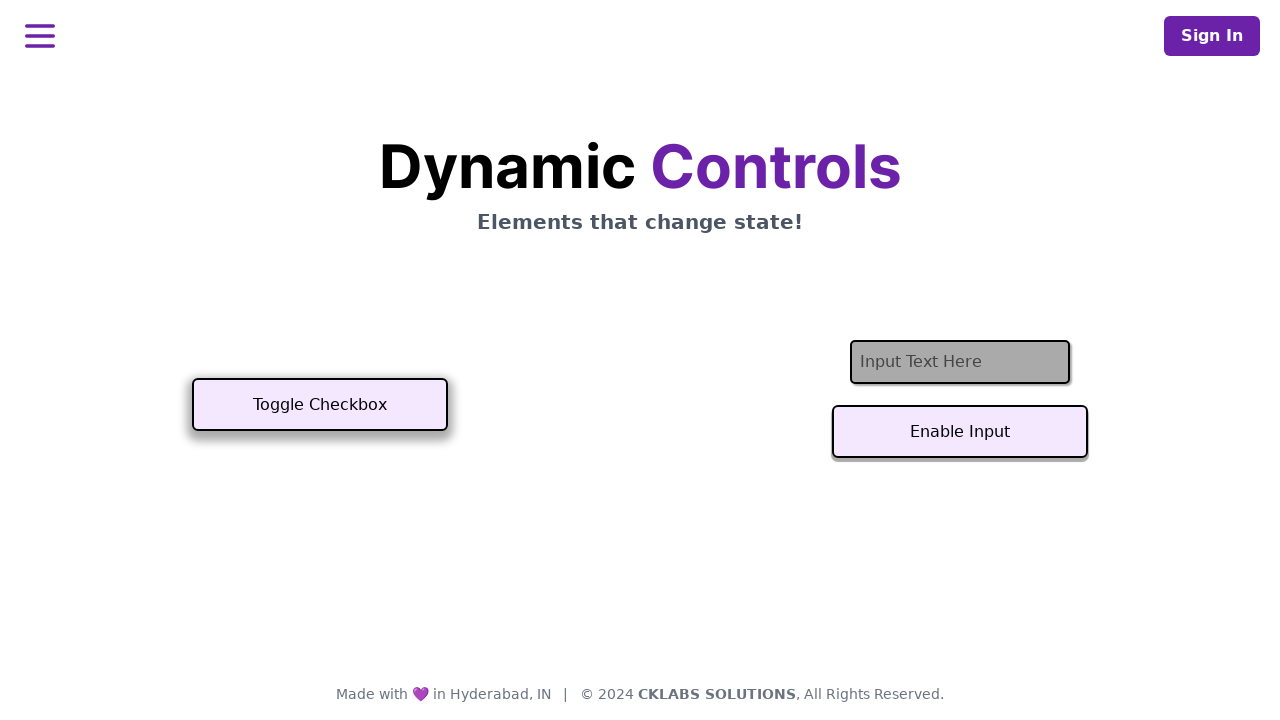

Clicked 'Toggle Checkbox' button to show the checkbox at (320, 405) on button:has-text('Toggle Checkbox')
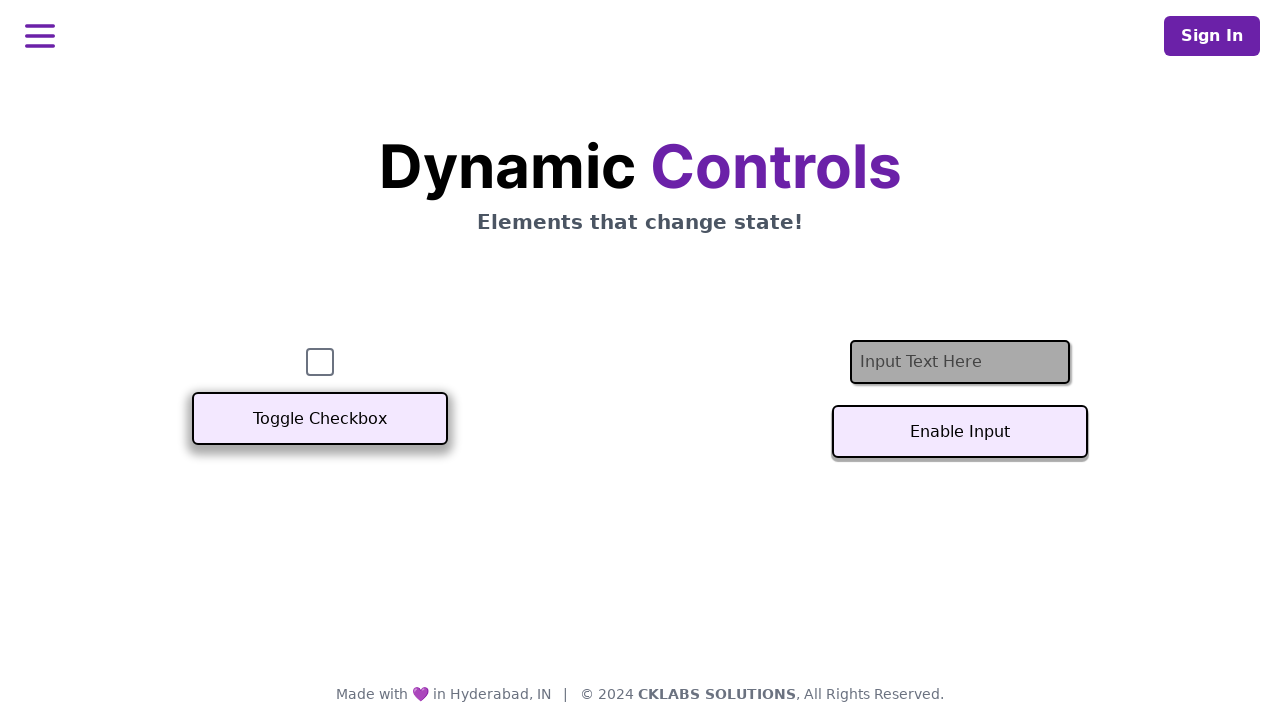

Verified checkbox is visible after second toggle
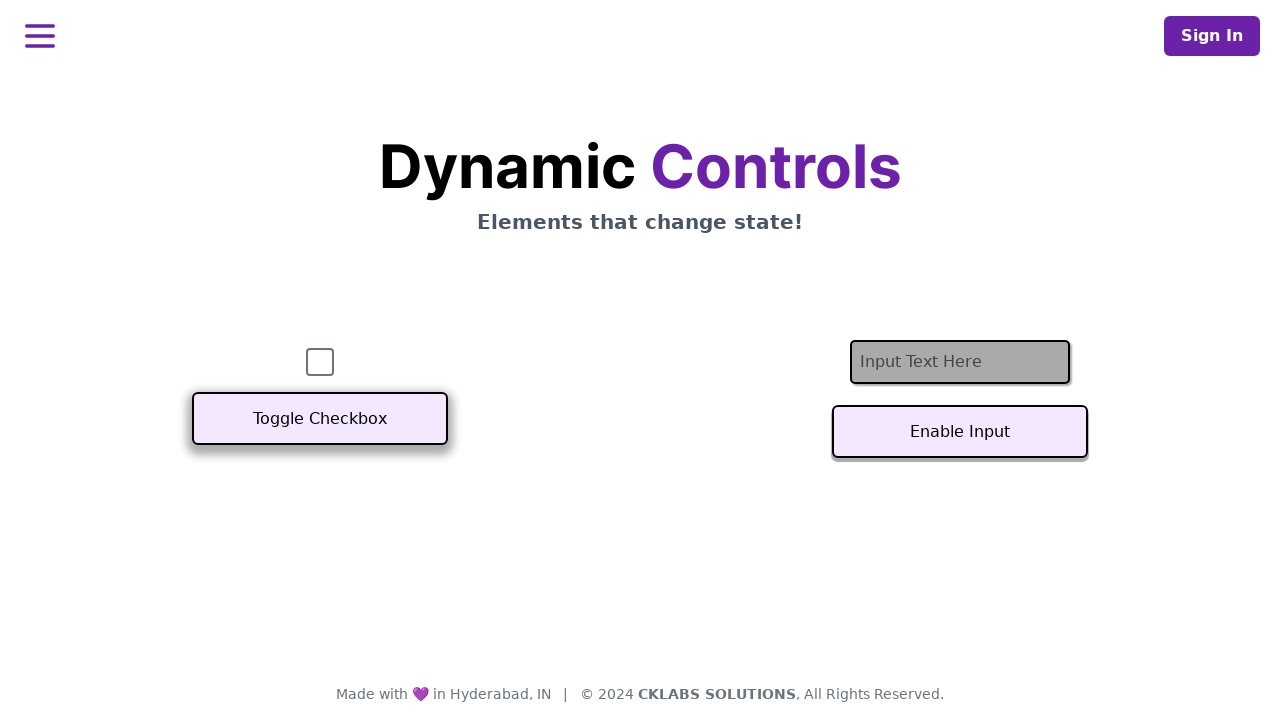

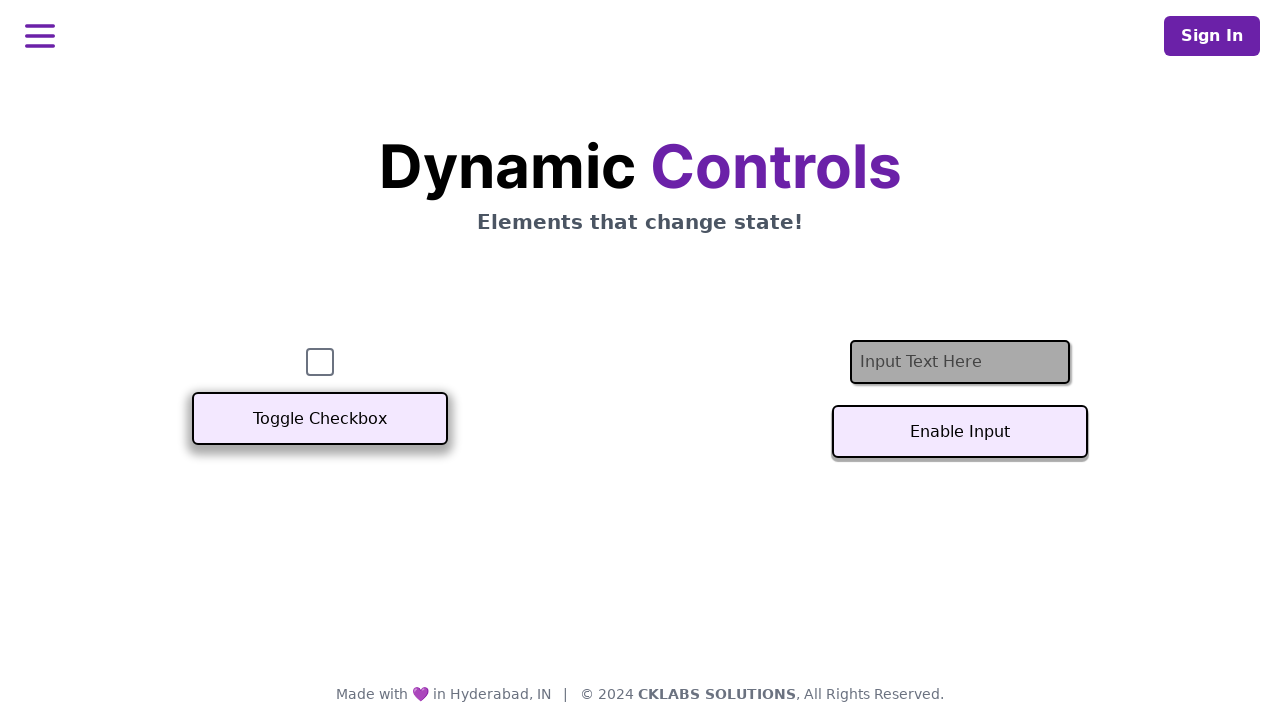